Tests the calculator application's addition functionality by entering two numbers, selecting plus operation, and verifying the result

Starting URL: https://testpages.herokuapp.com/styled/calculator

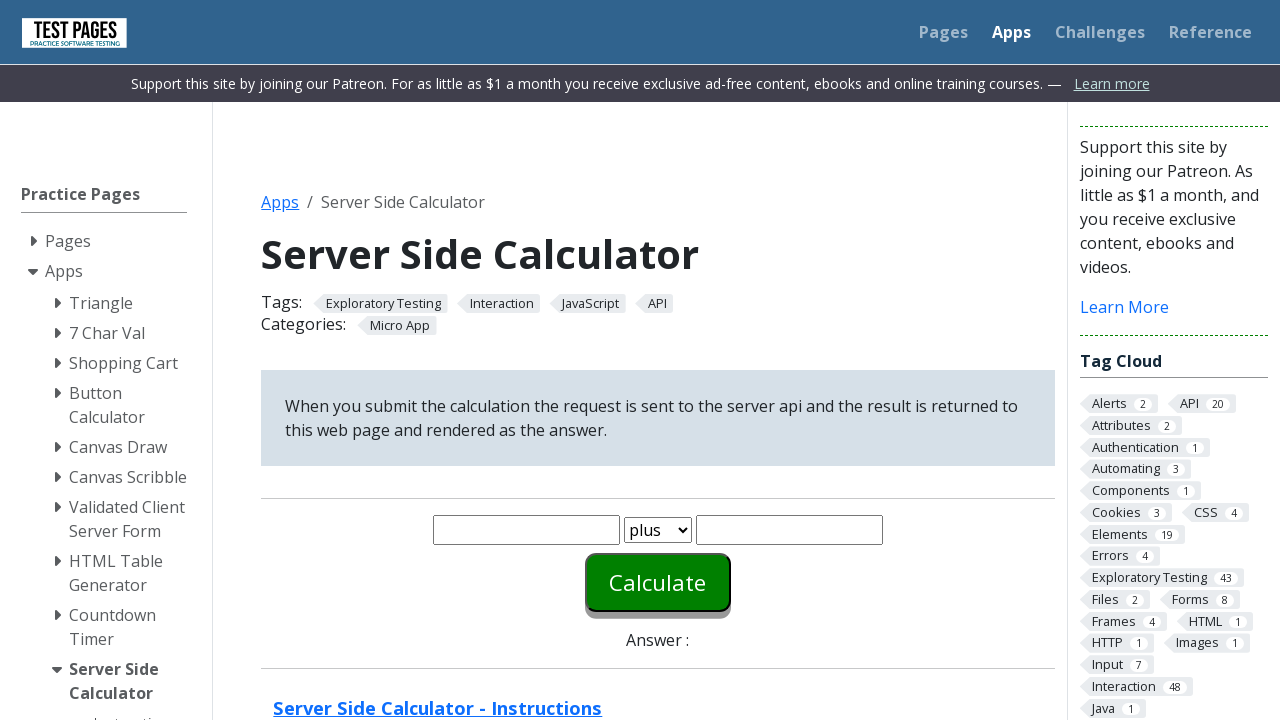

Entered first number (5) into the calculator on input#number1
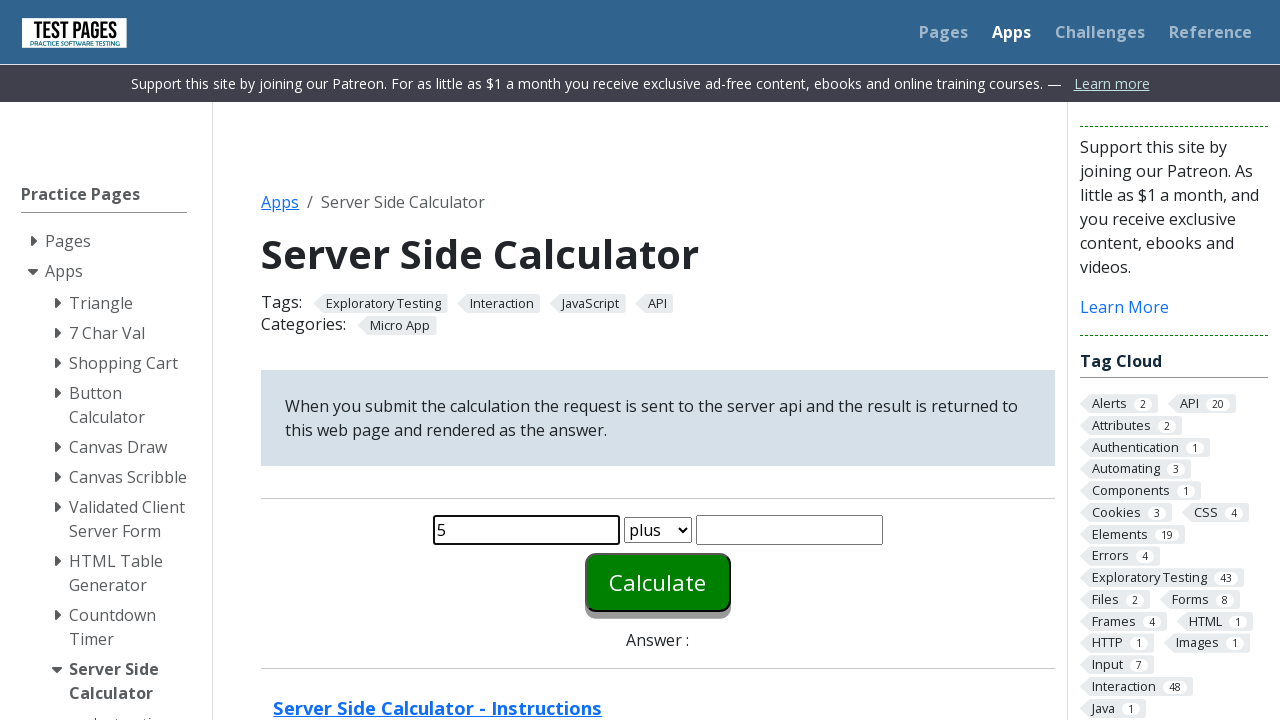

Entered second number (5) into the calculator on input#number2
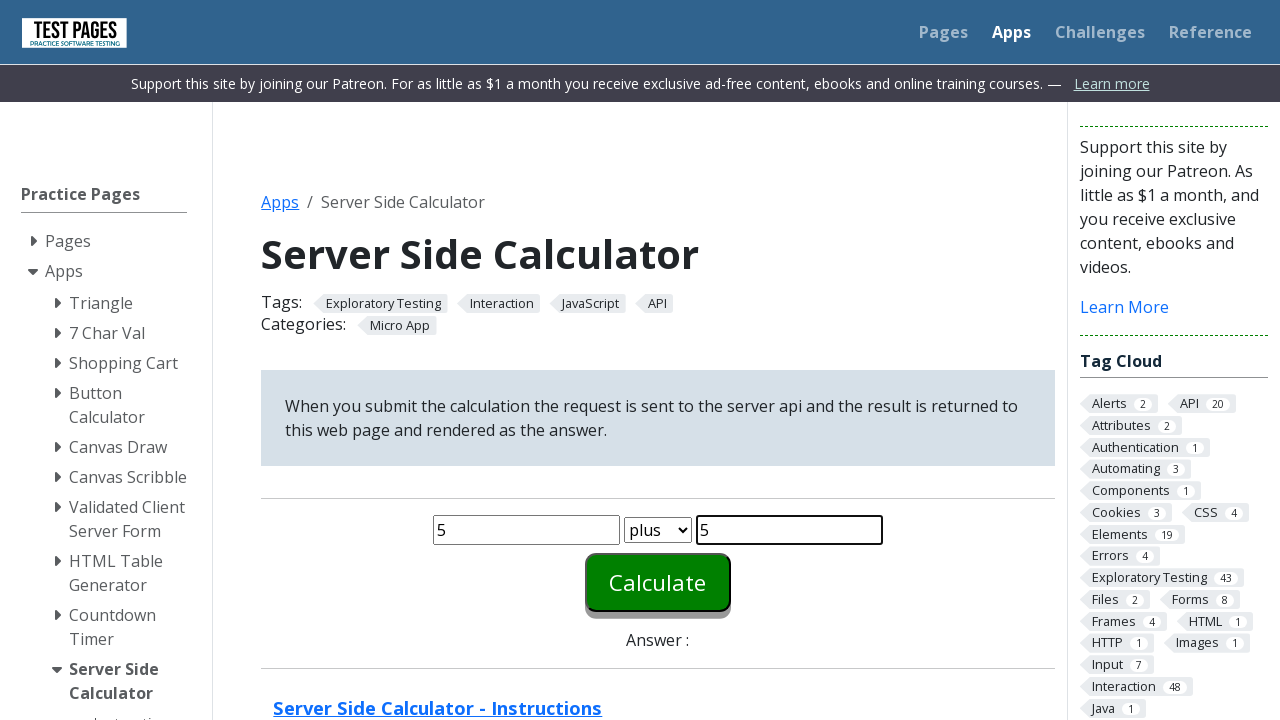

Selected plus operation from the function dropdown on #function
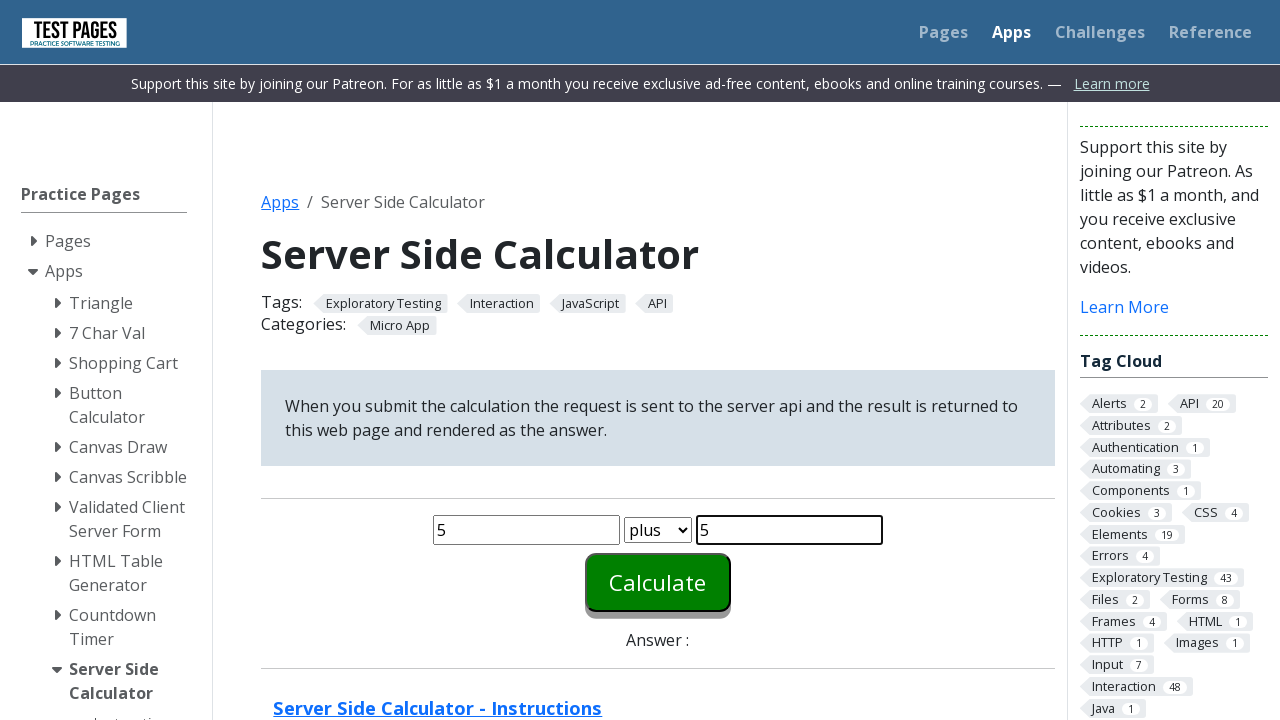

Clicked the calculate button to perform addition at (658, 582) on #calculate
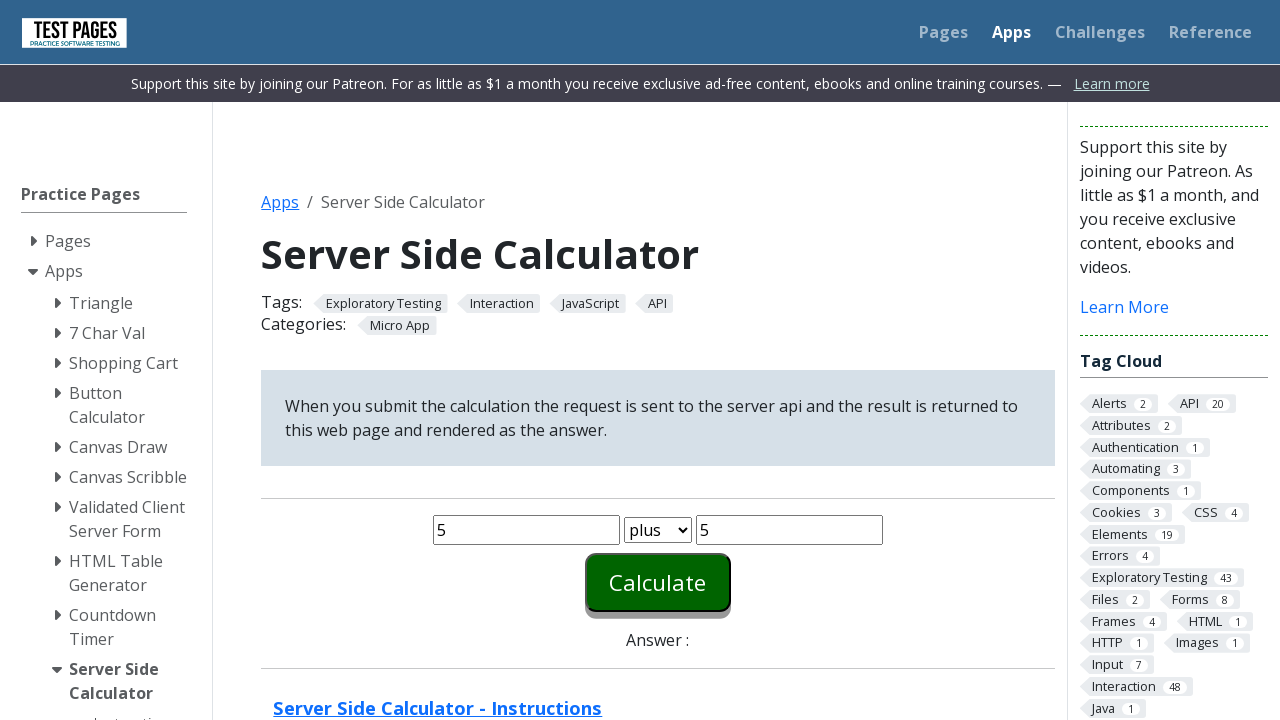

Calculator result (answer) element appeared on the page
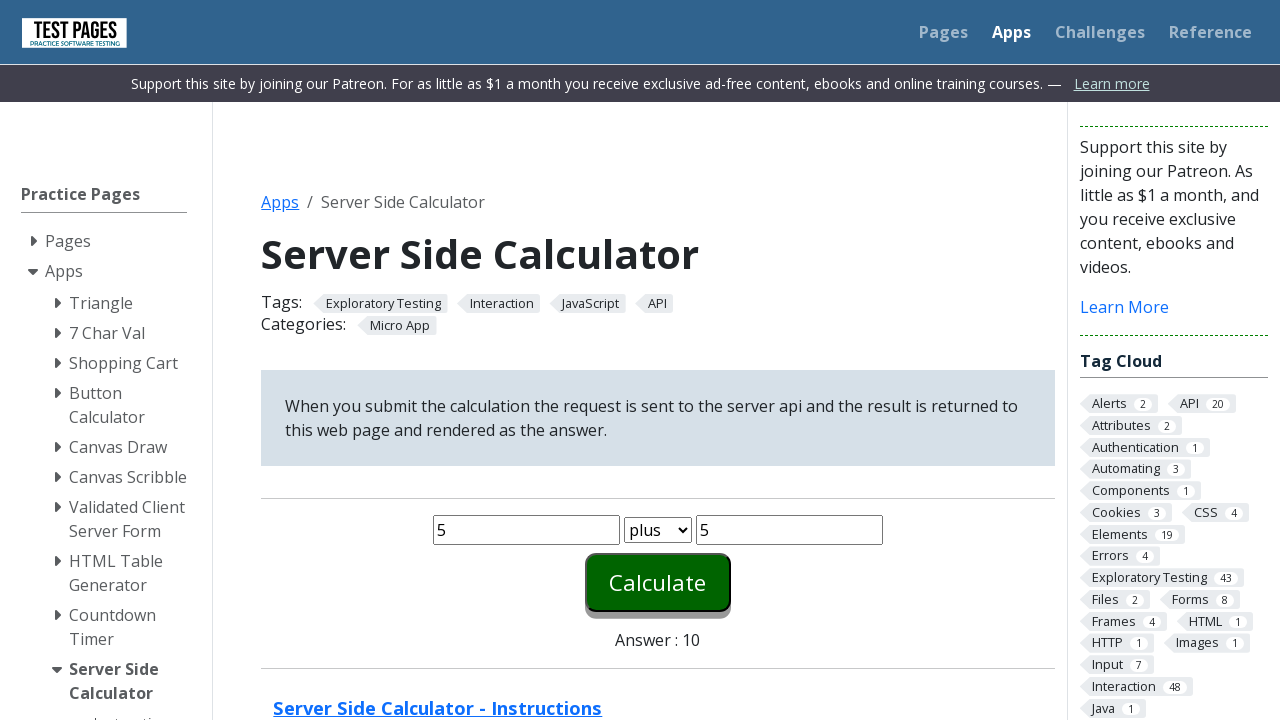

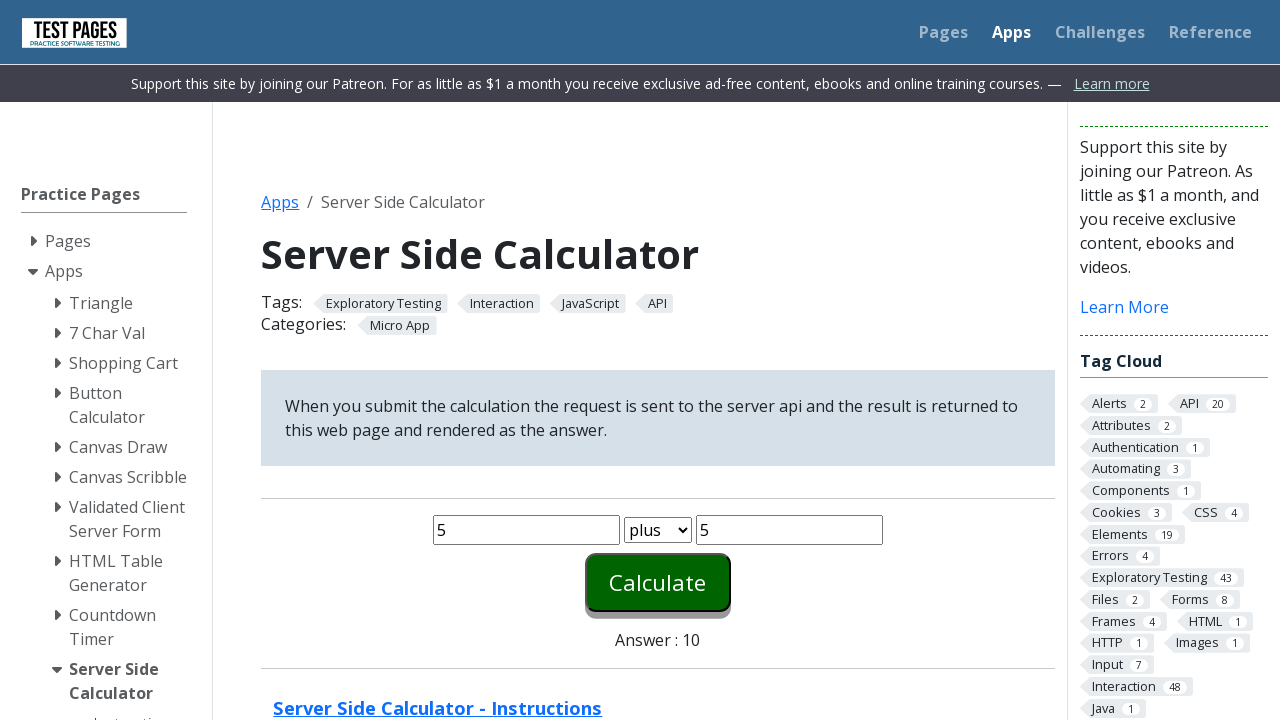